Tests checkbox and radio button selection functionality by clicking elements and verifying their selected state

Starting URL: https://automationfc.github.io/basic-form/index.html

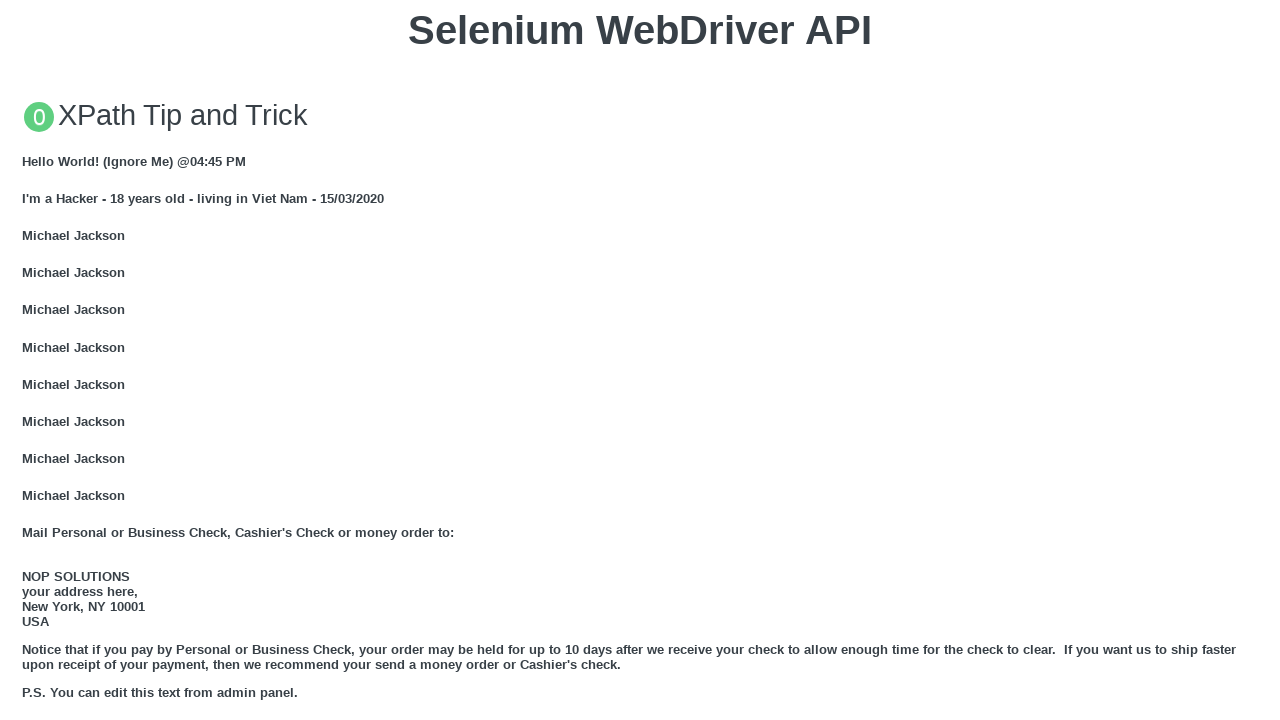

Clicked 'Under 18' radio button at (28, 360) on input#under_18
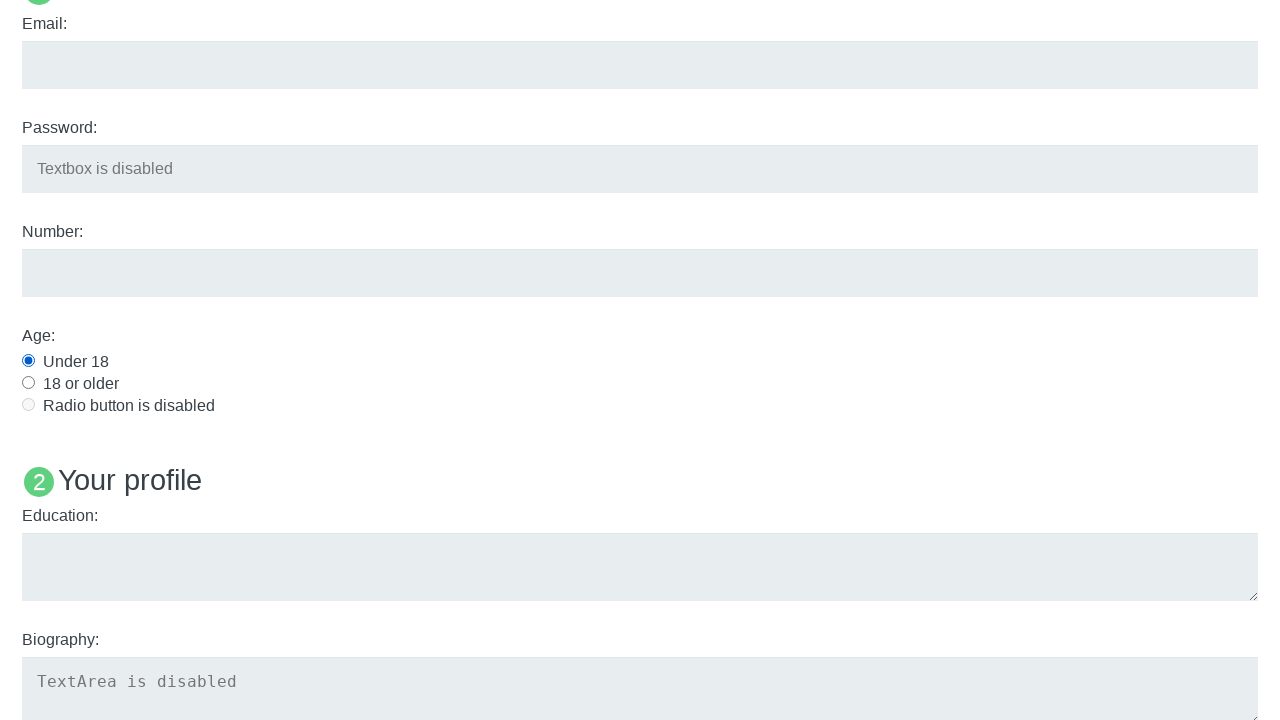

Clicked Java checkbox to select it at (28, 361) on input#java
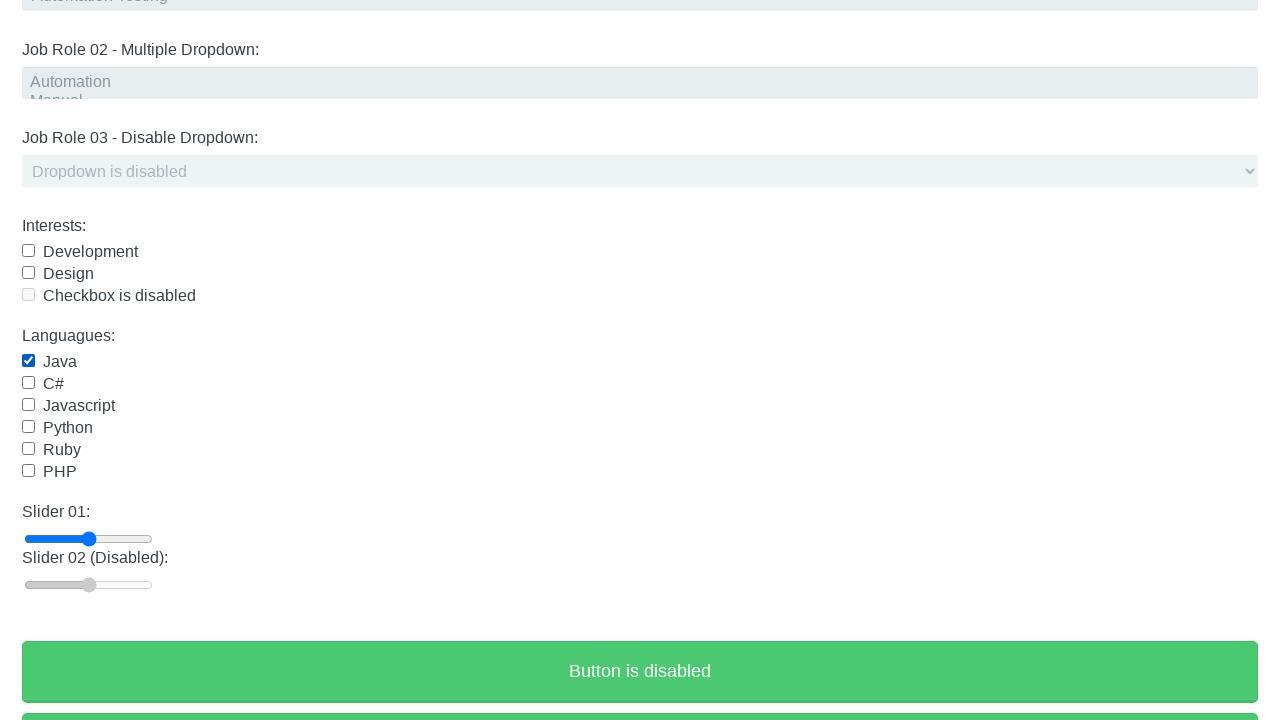

Clicked Java checkbox again to deselect it at (28, 361) on input#java
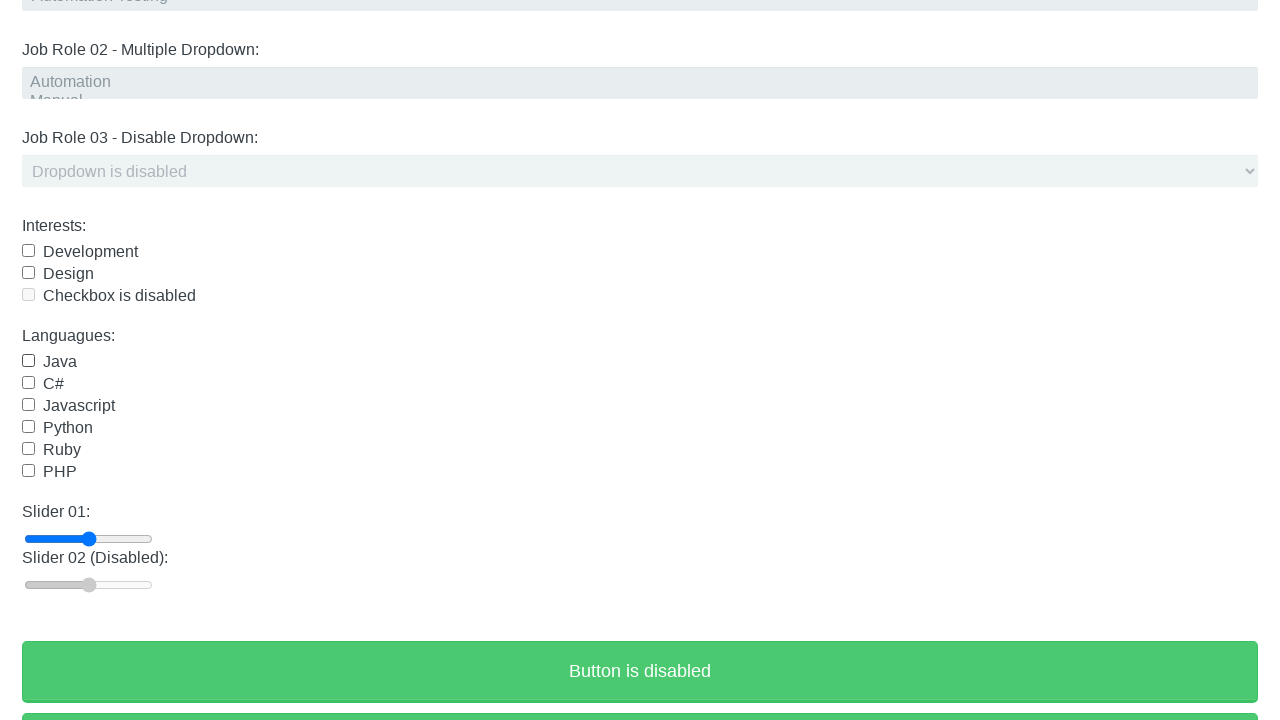

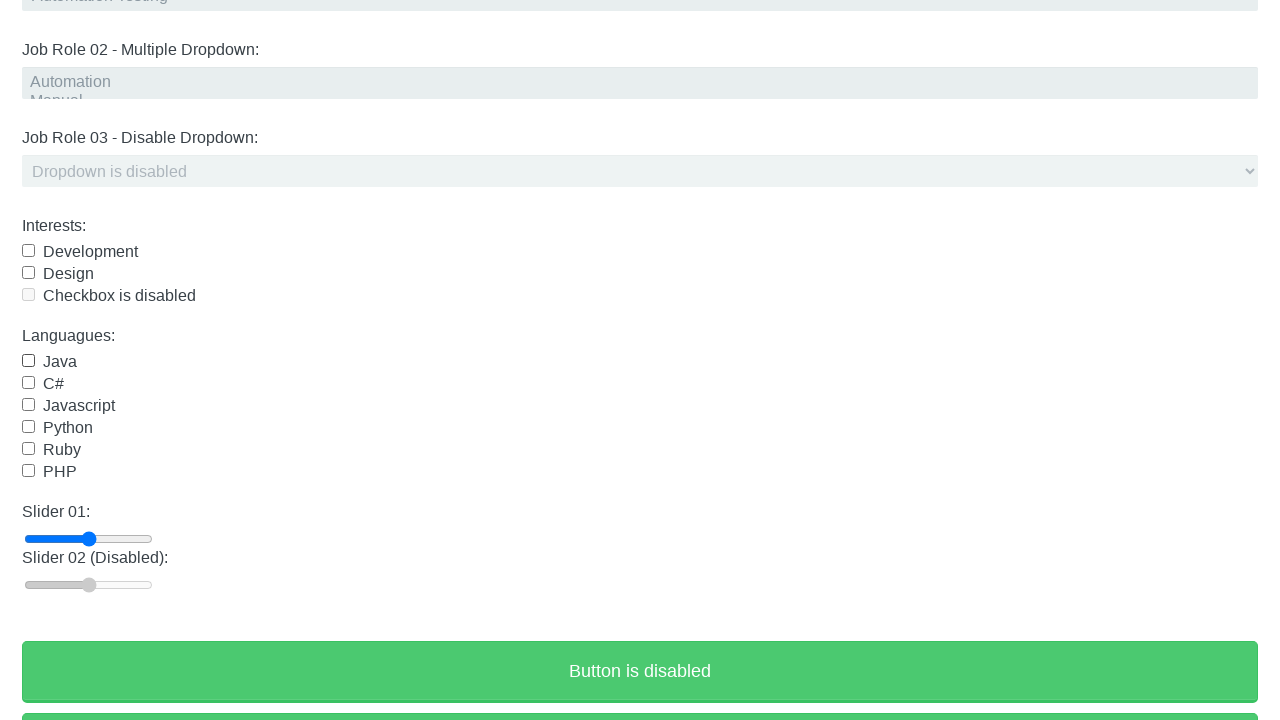